Tests Google Forms radio buttons and checkboxes by selecting options and verifying all checkboxes

Starting URL: https://docs.google.com/forms/d/e/1FAIpQLSfiypnd69zhuDkjKgqvpID9kwO29UCzeCVrGGtbNPZXQok0jA/viewform

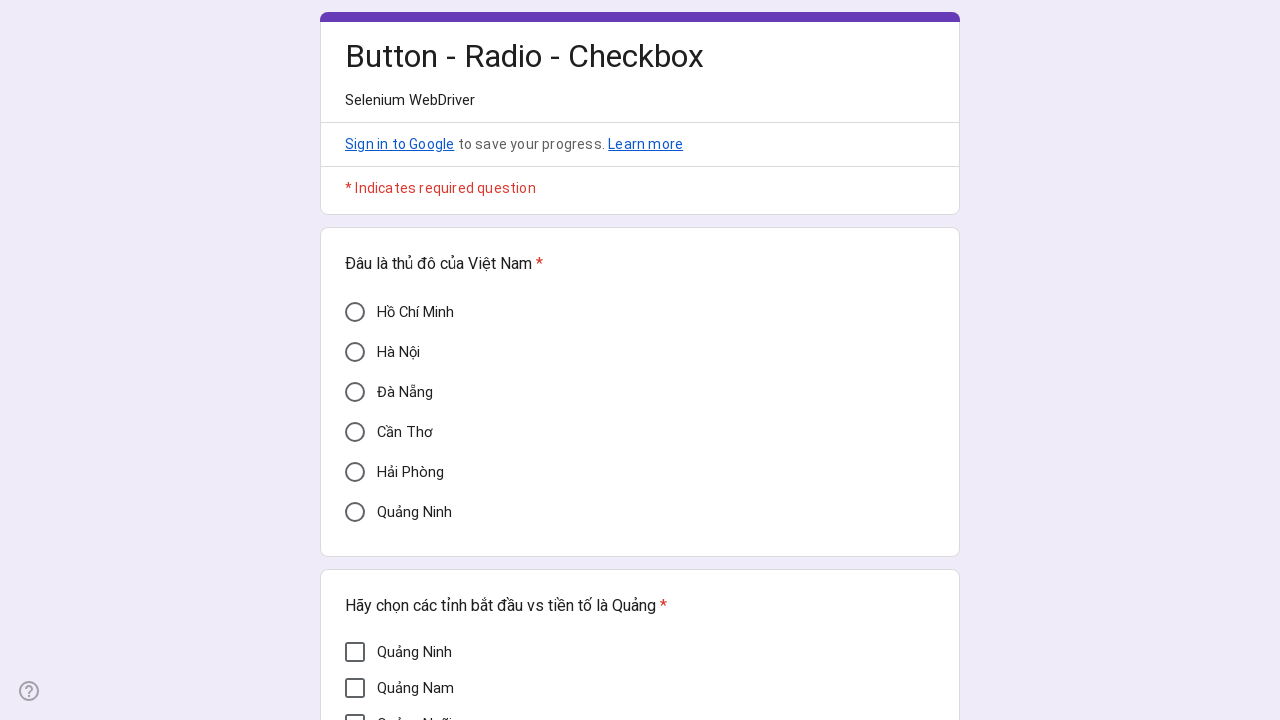

Clicked on 'Cần Thơ' radio button at (355, 432) on div[aria-label='Cần Thơ']
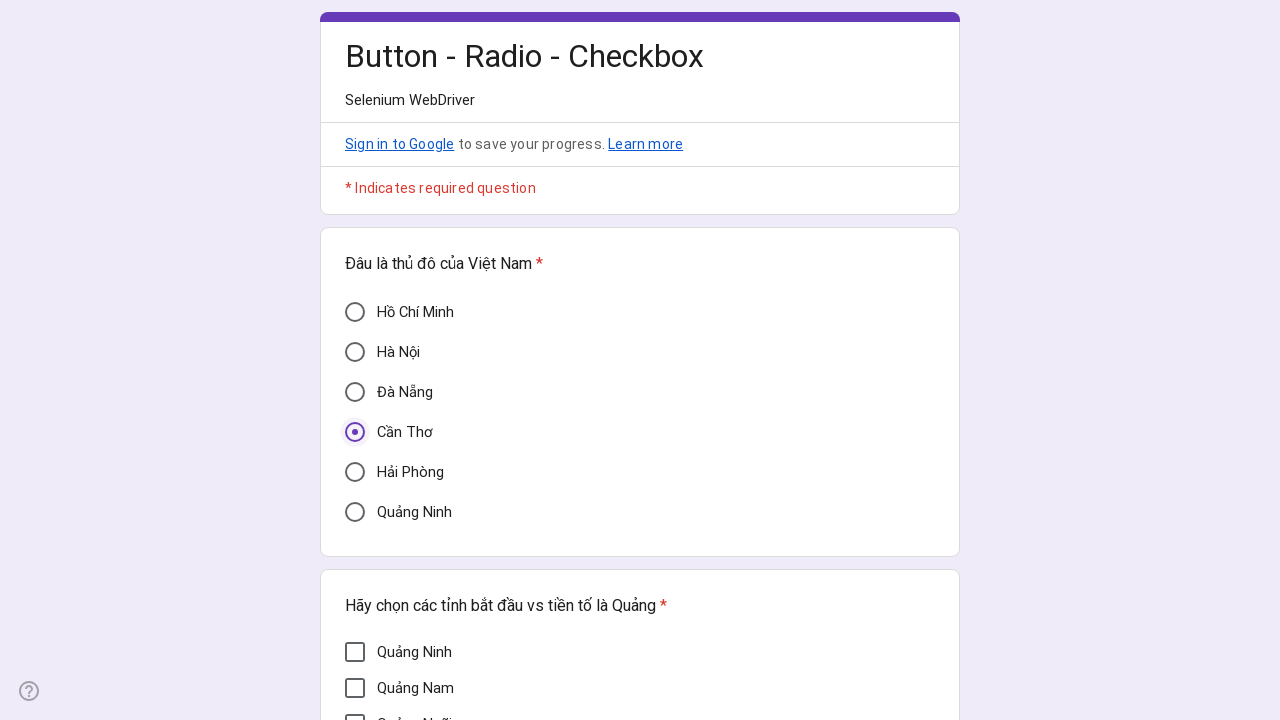

Located all checkboxes on the form
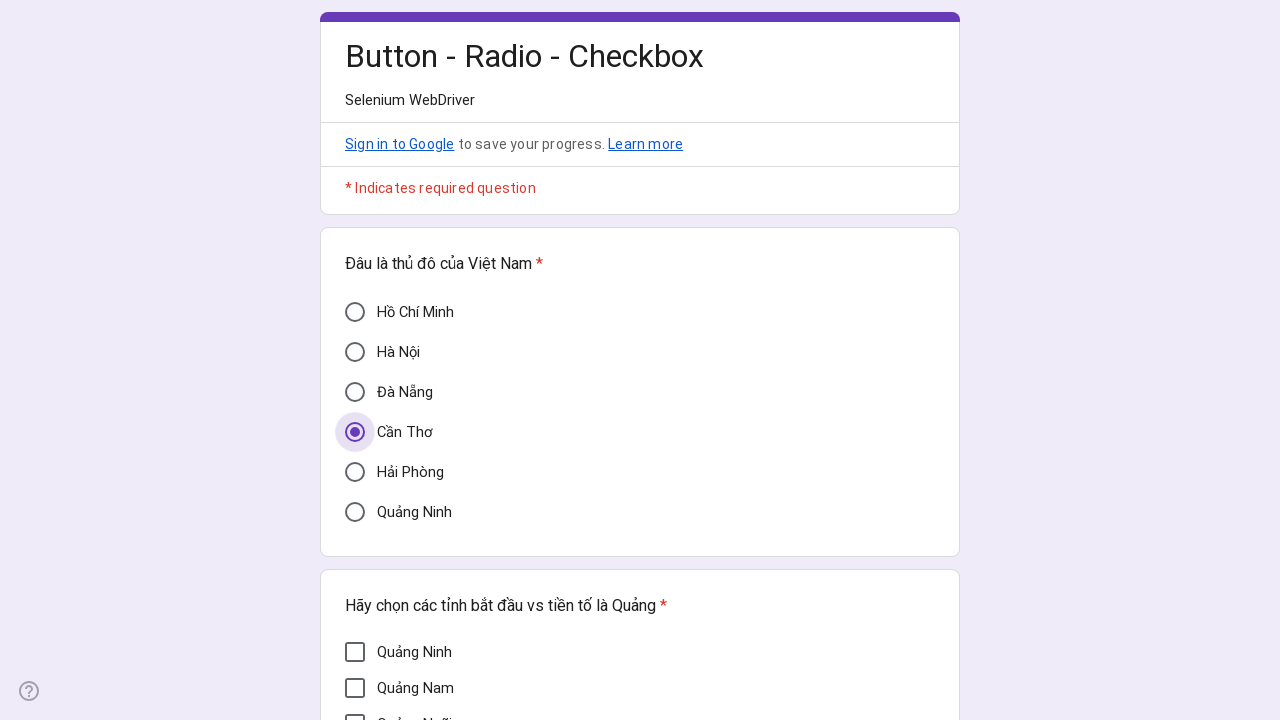

Clicked a checkbox to select it at (355, 652) on div[role='checkbox'] >> nth=0
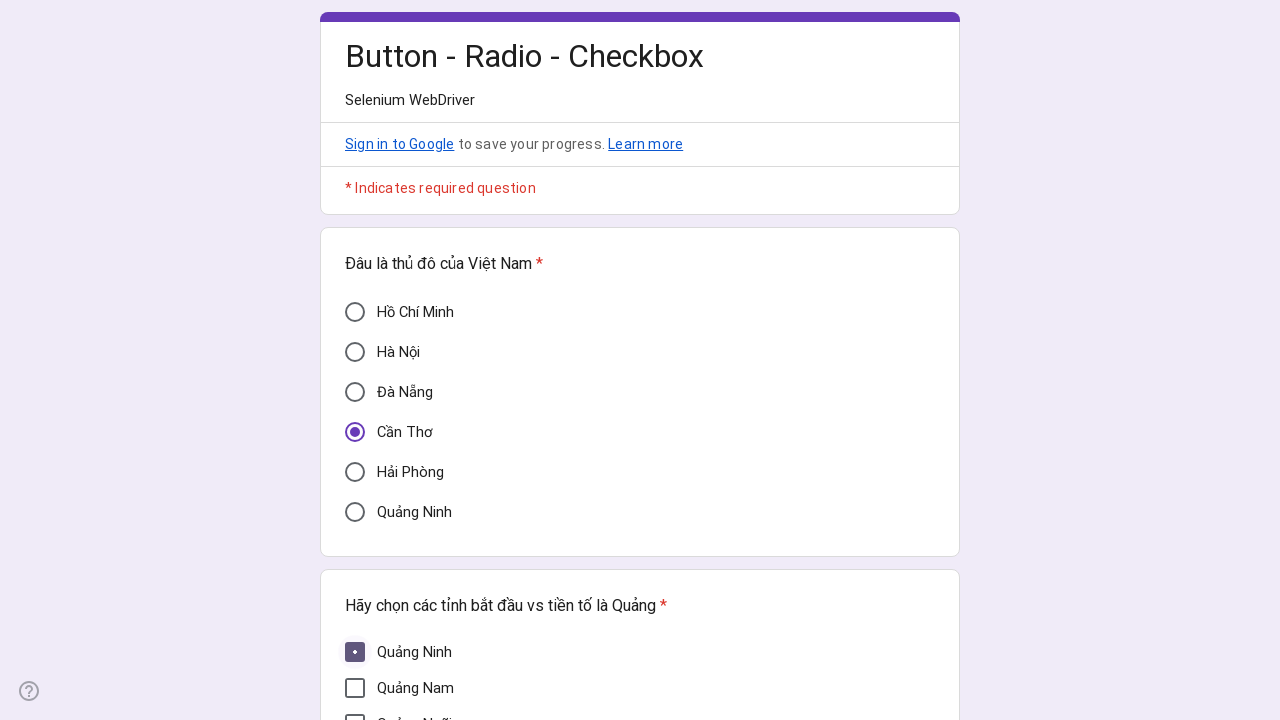

Clicked a checkbox to select it at (355, 688) on div[role='checkbox'] >> nth=1
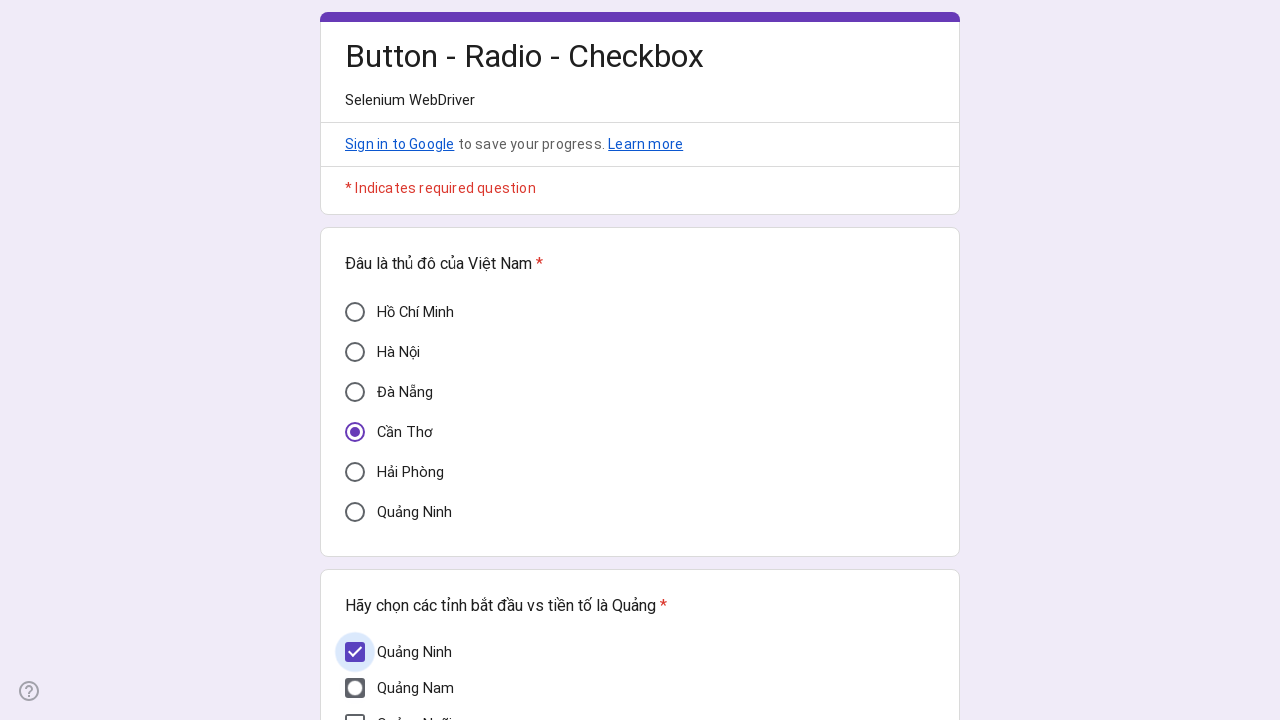

Clicked a checkbox to select it at (355, 710) on div[role='checkbox'] >> nth=2
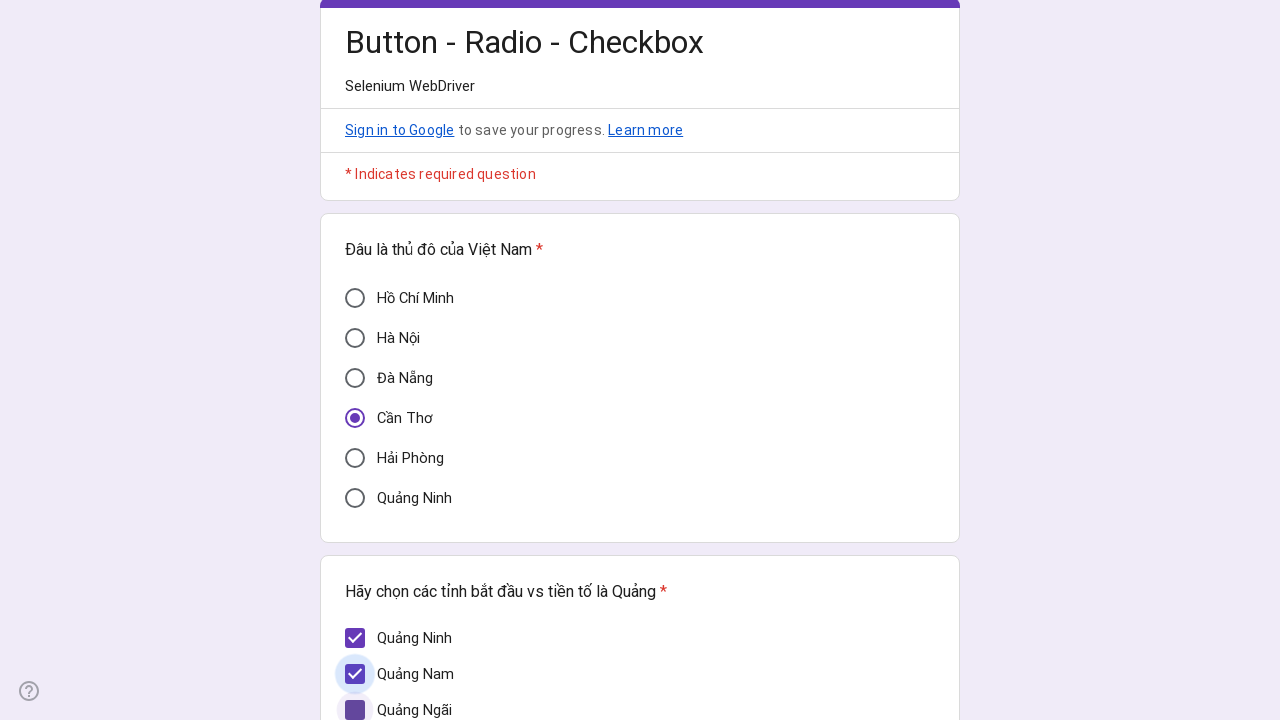

Clicked a checkbox to select it at (355, 377) on div[role='checkbox'] >> nth=3
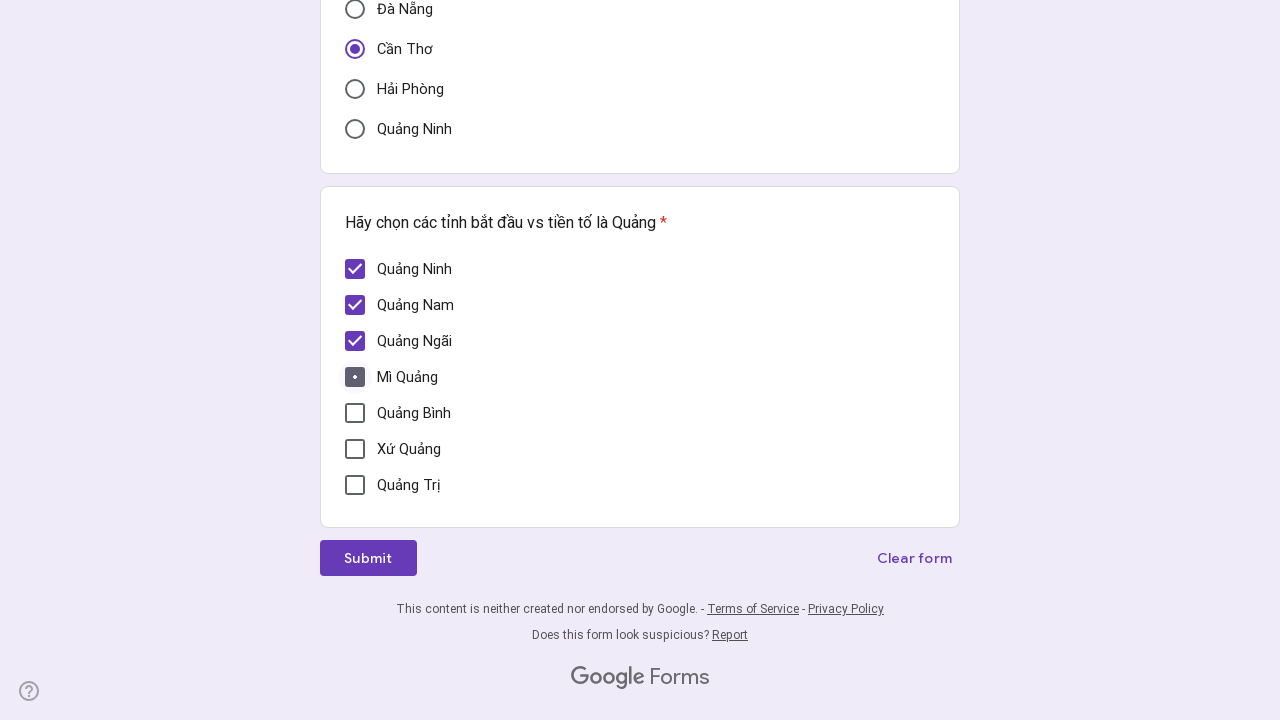

Clicked a checkbox to select it at (355, 413) on div[role='checkbox'] >> nth=4
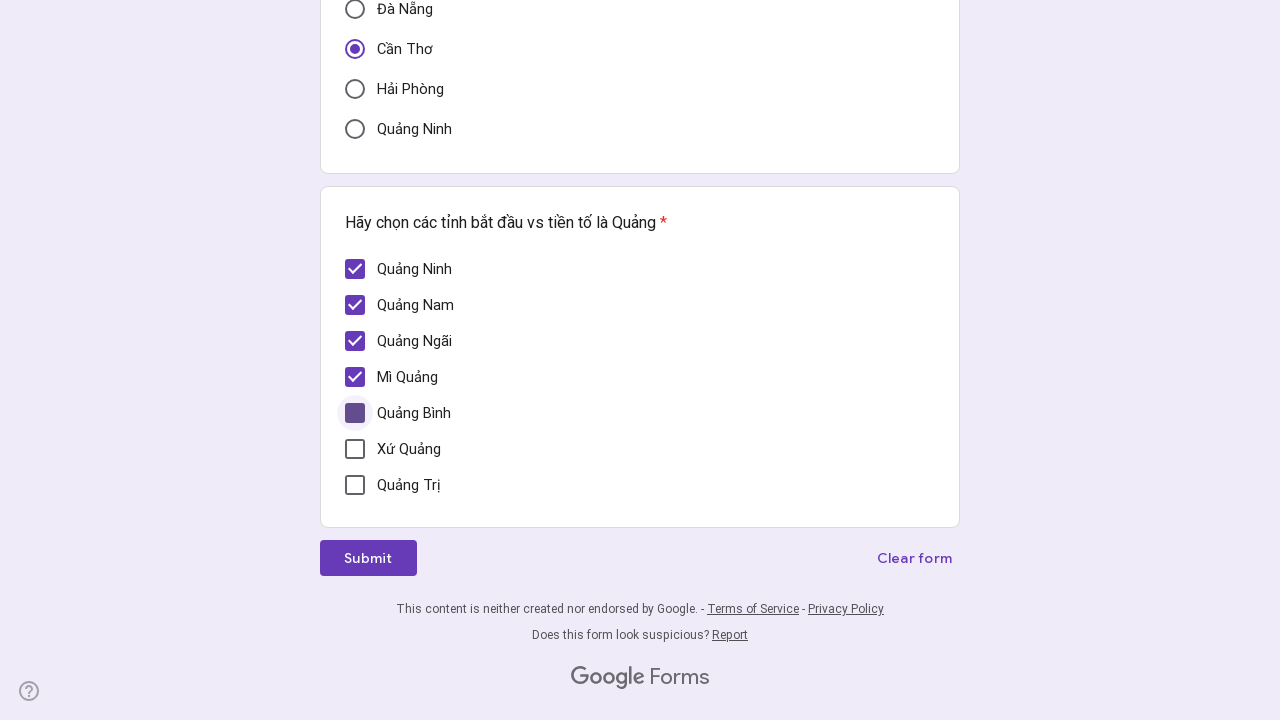

Clicked a checkbox to select it at (355, 449) on div[role='checkbox'] >> nth=5
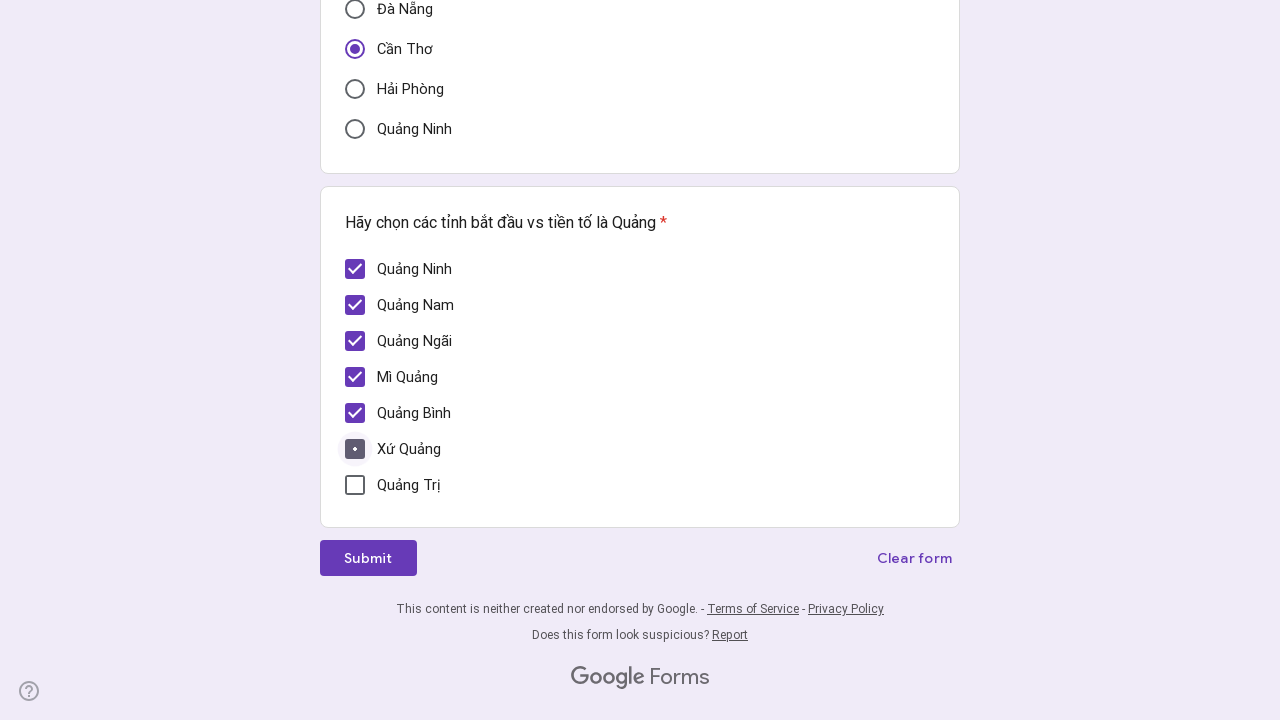

Clicked a checkbox to select it at (355, 485) on div[role='checkbox'] >> nth=6
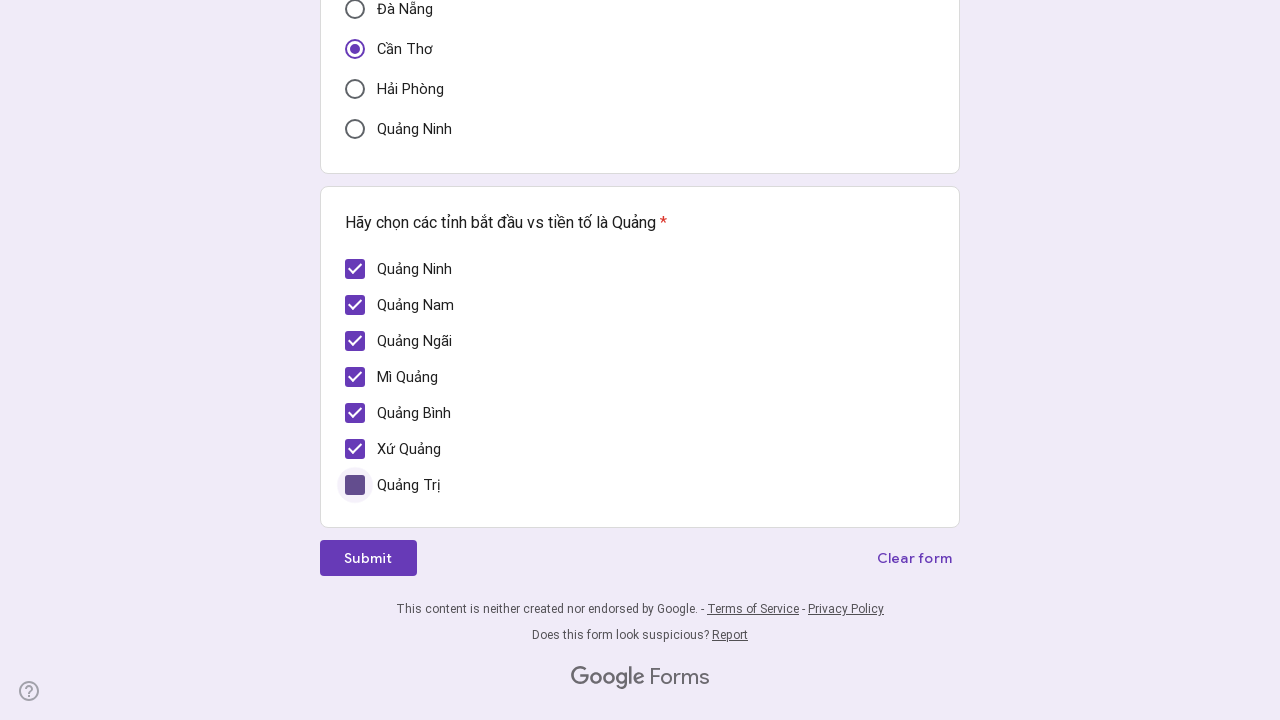

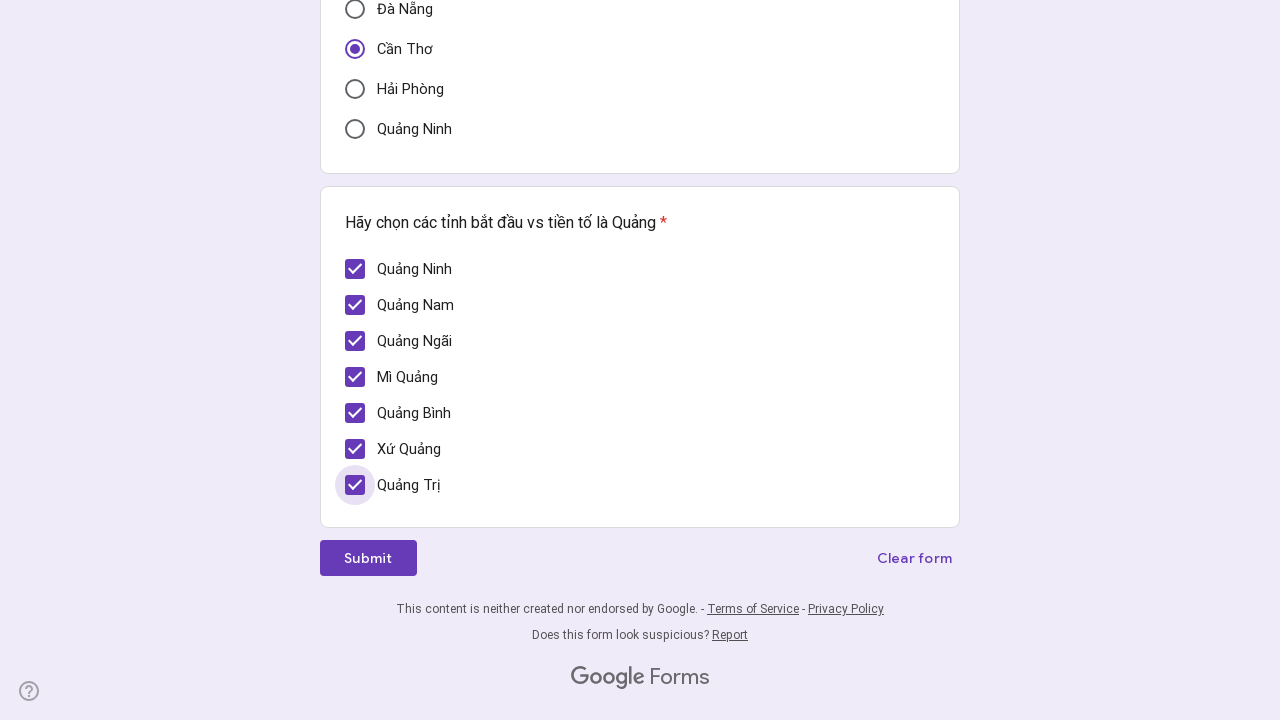